Navigates to the Form Authentication page and verifies the title text is "Login Page"

Starting URL: https://the-internet.herokuapp.com

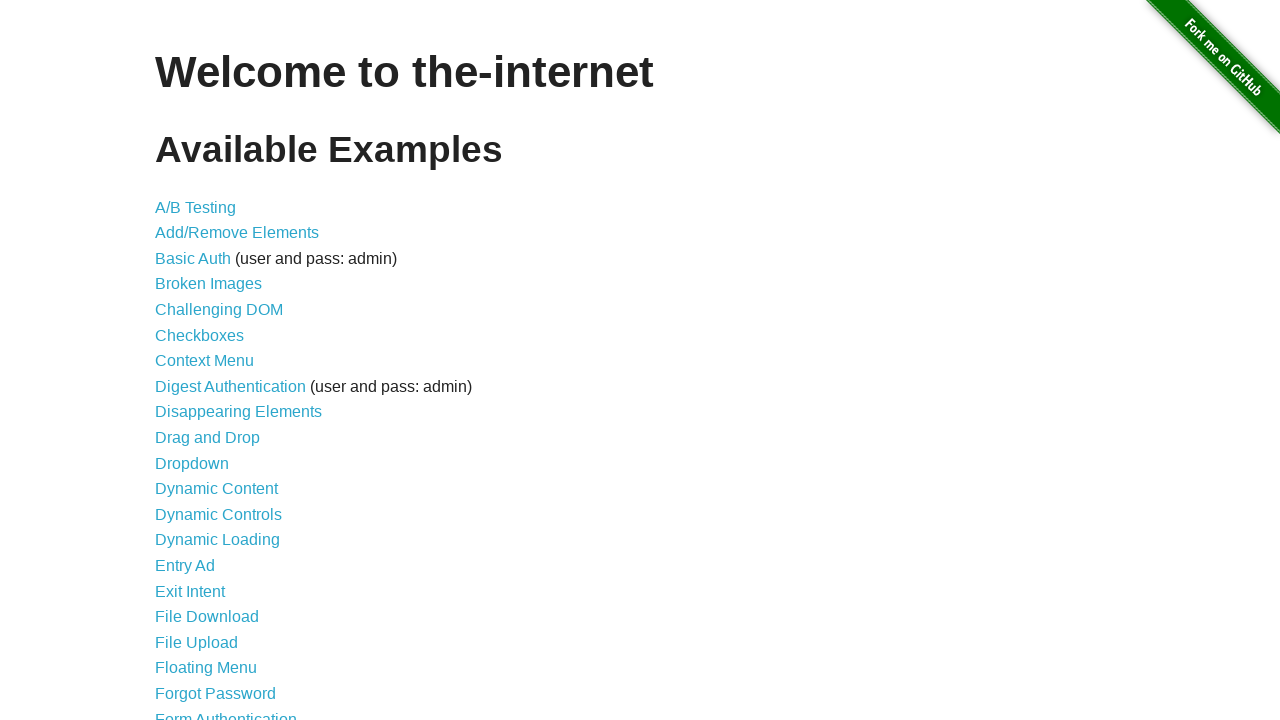

Navigated to the-internet.herokuapp.com
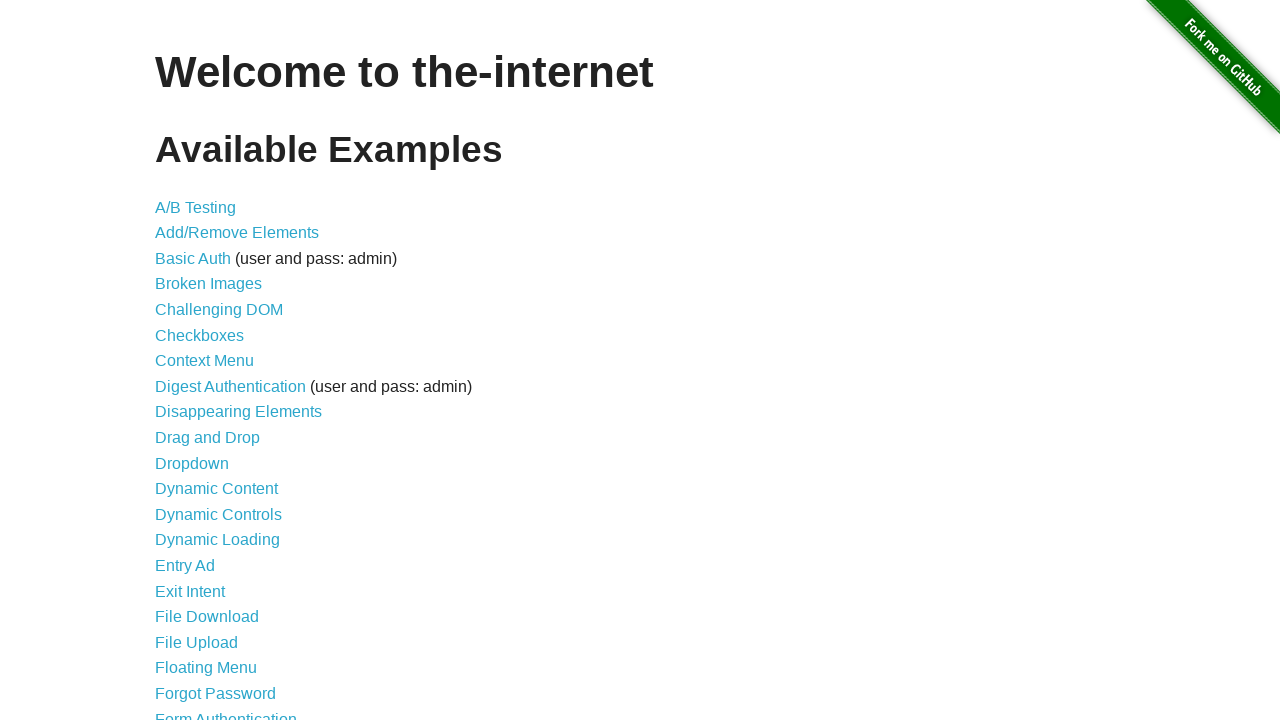

Clicked on Form Authentication link at (226, 712) on xpath=//a[text()='Form Authentication']
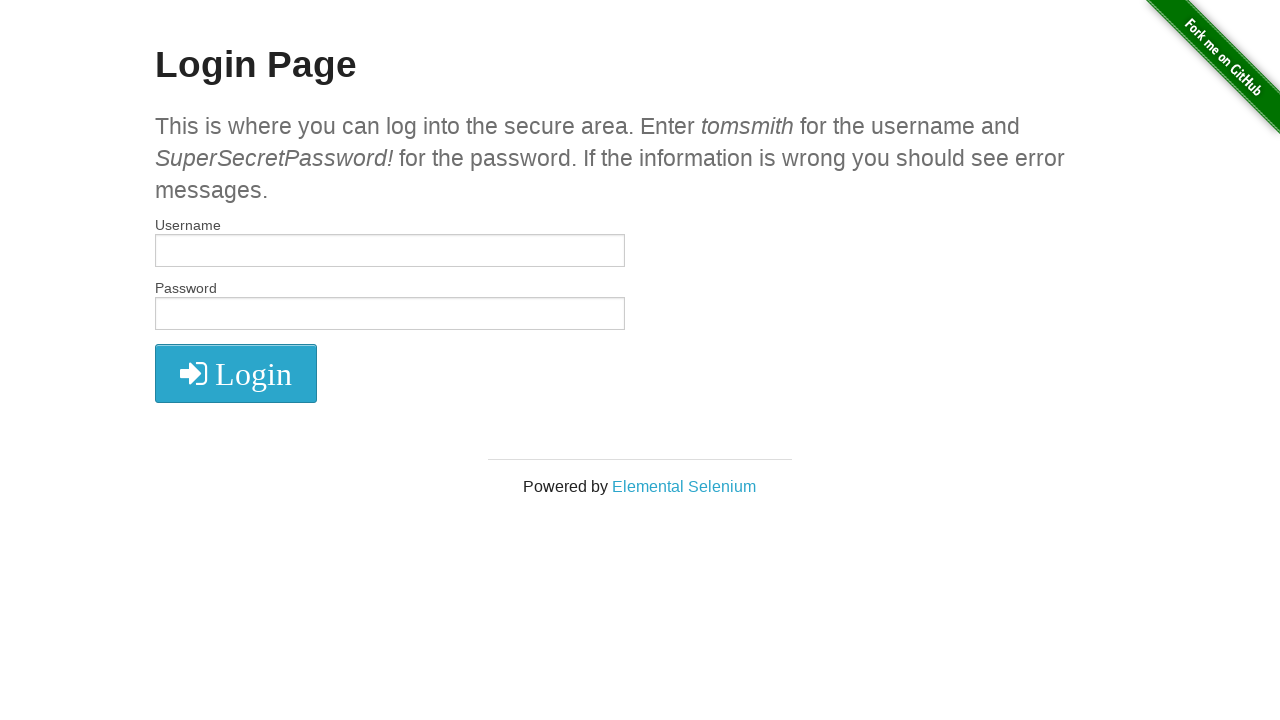

Login Page title element loaded
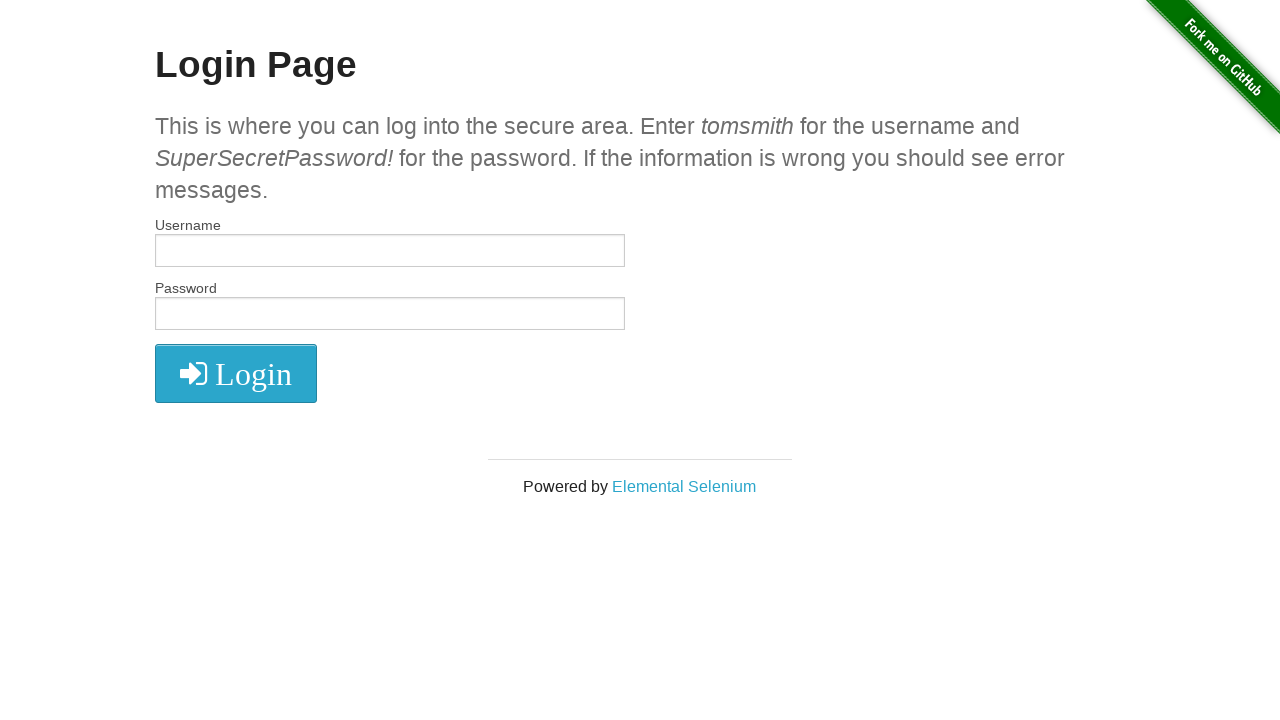

Extracted title text: 'Login Page'
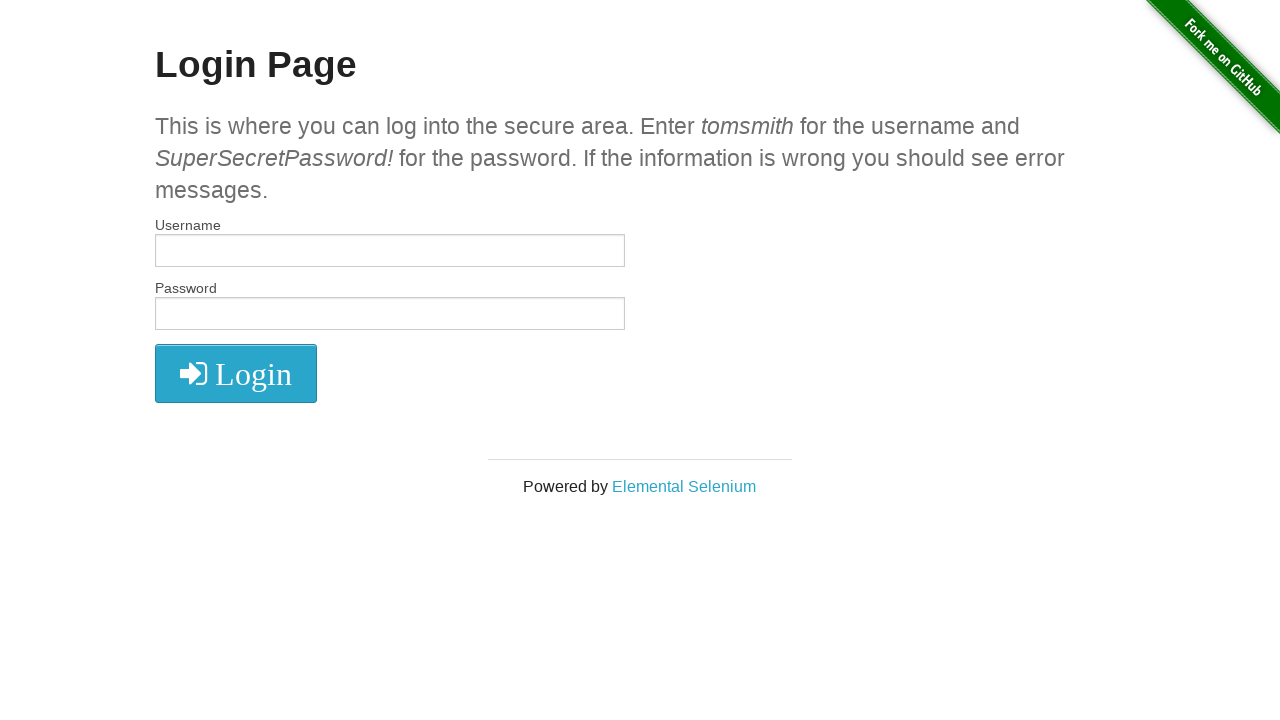

Verified title text is 'Login Page'
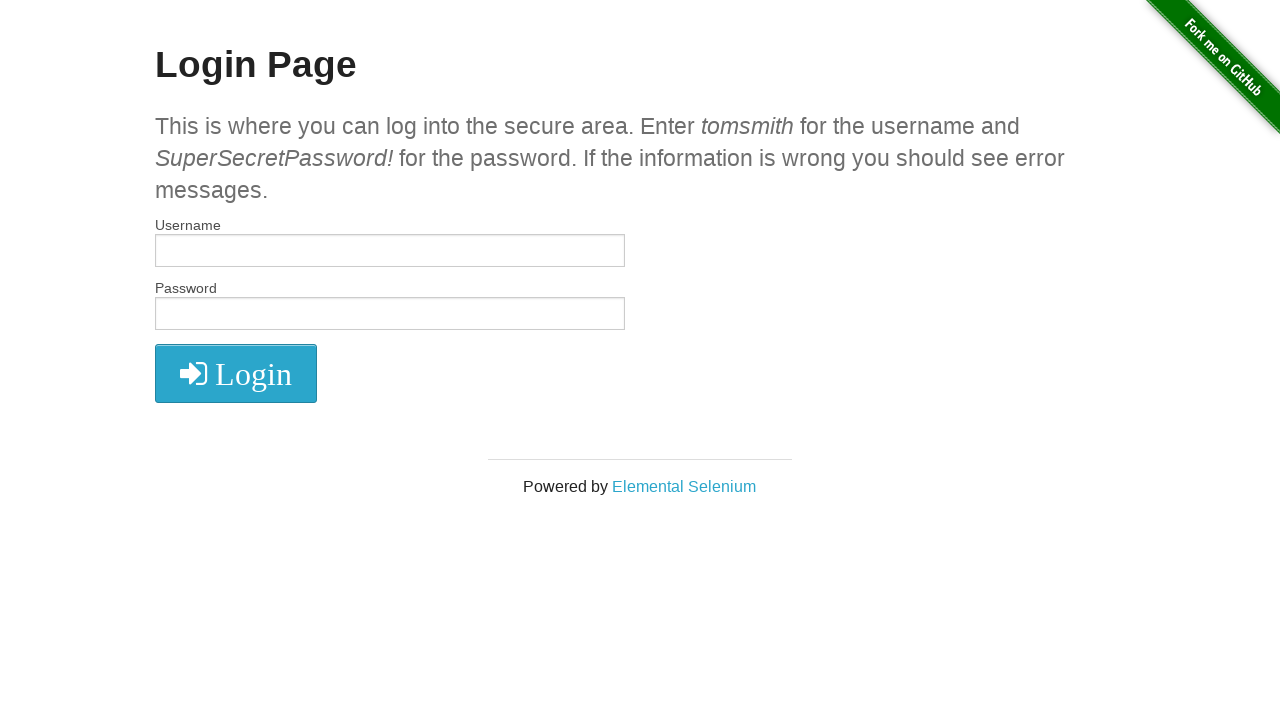

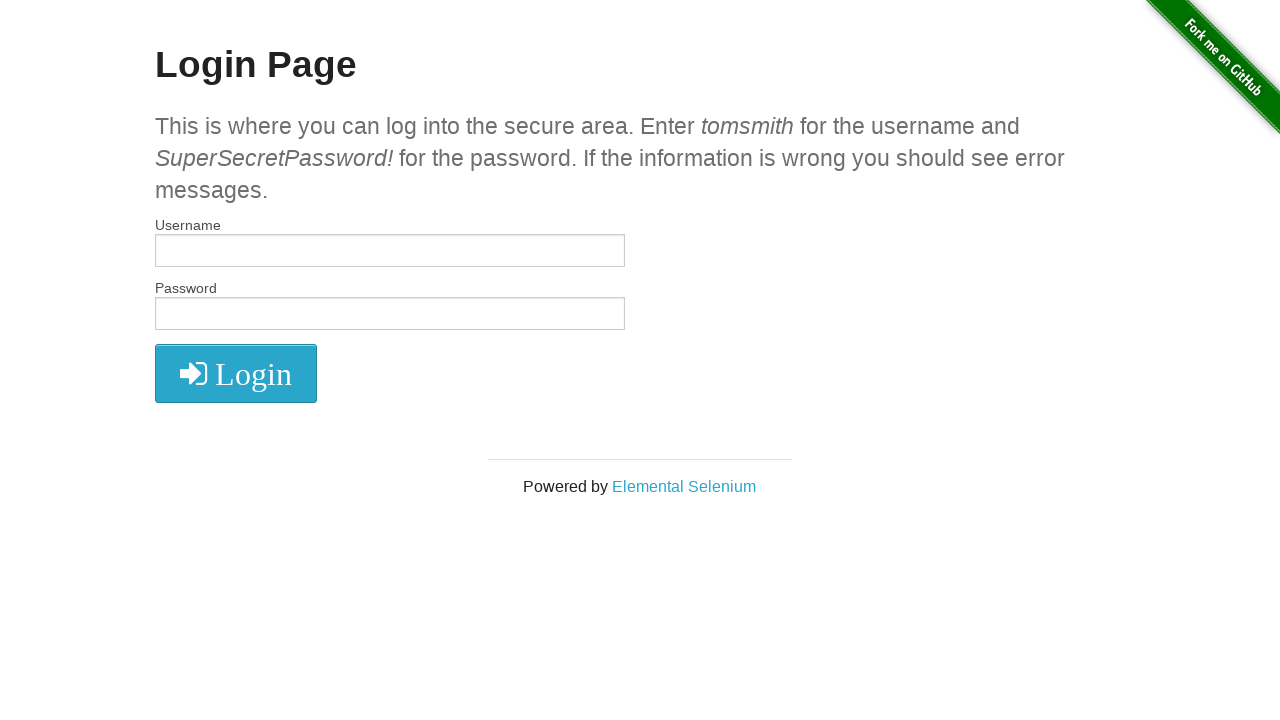